Tests a text input form by filling a textarea with text and clicking the submit button to verify form submission functionality.

Starting URL: https://suninjuly.github.io/text_input_task.html

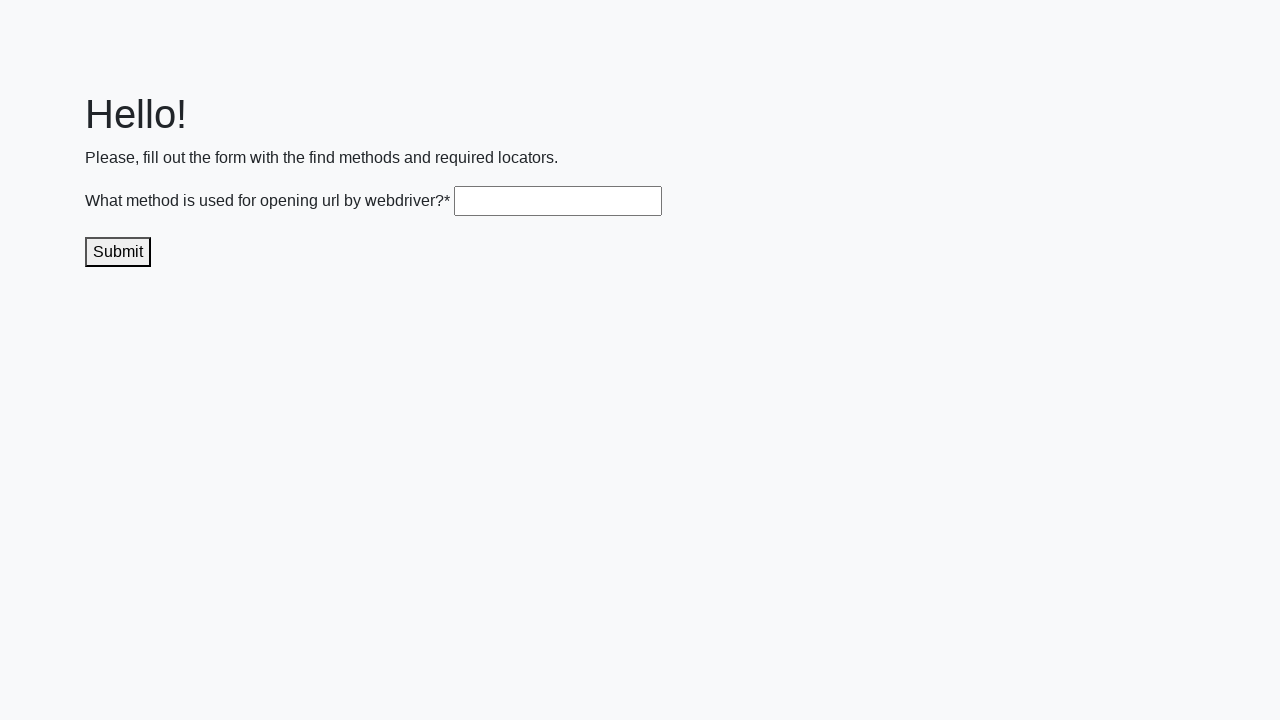

Filled textarea with 'test-test' on .textarea
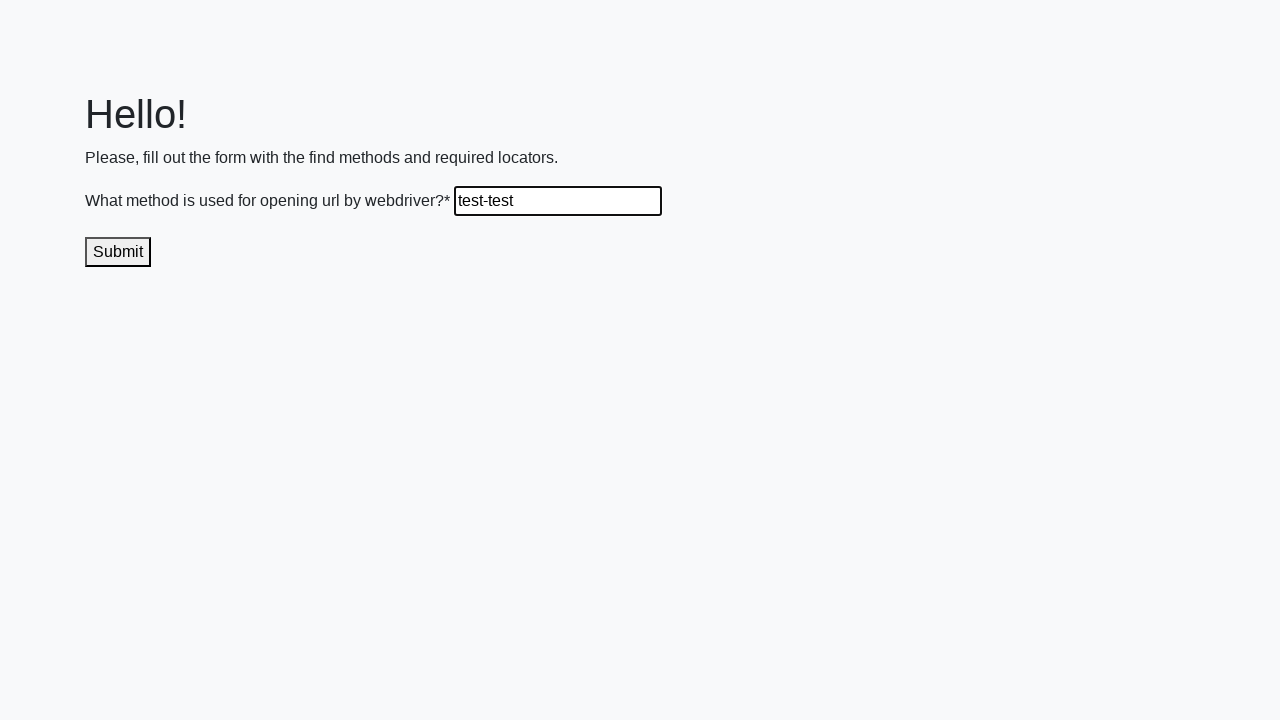

Clicked submit button to submit form at (118, 252) on .submit-submission
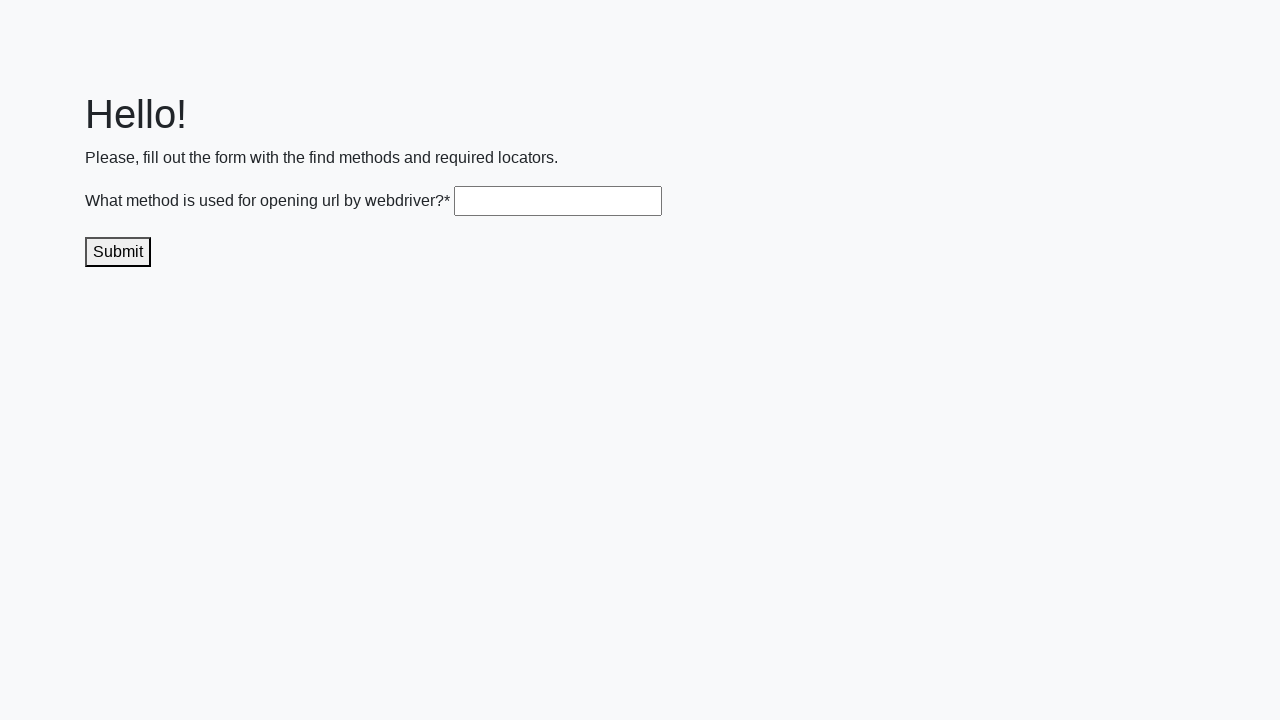

Waited 1000ms for page response after submission
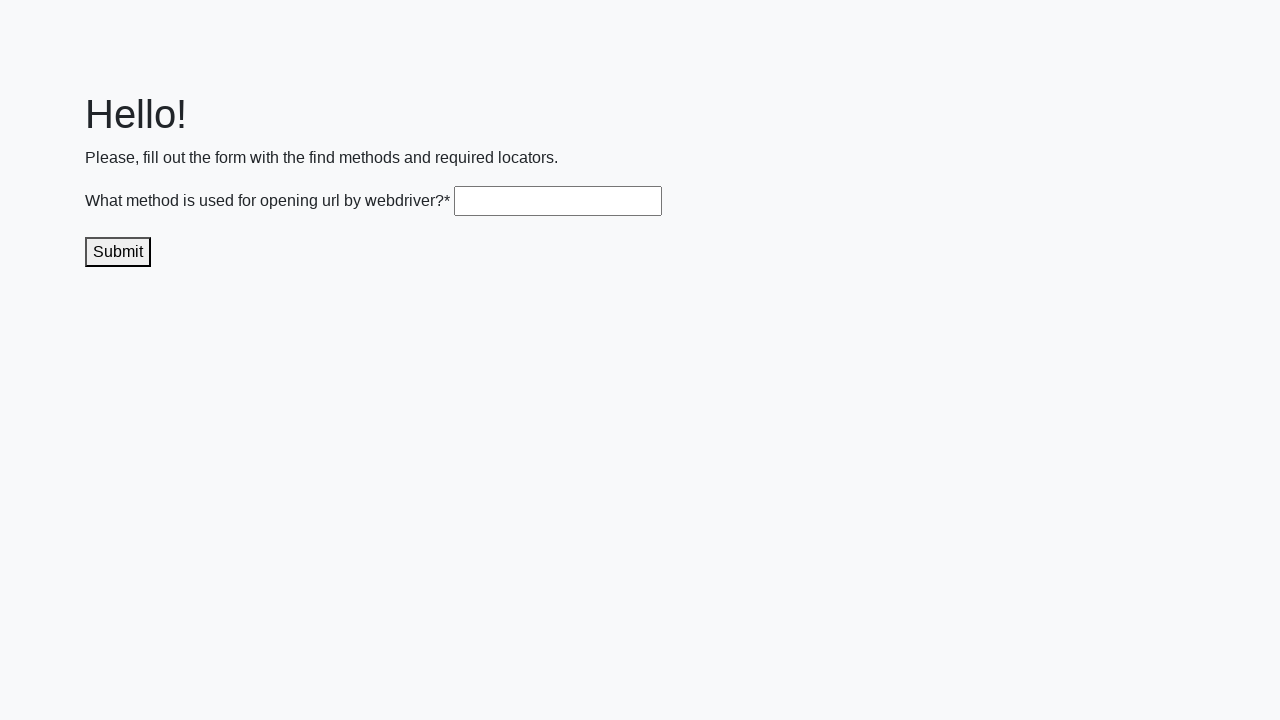

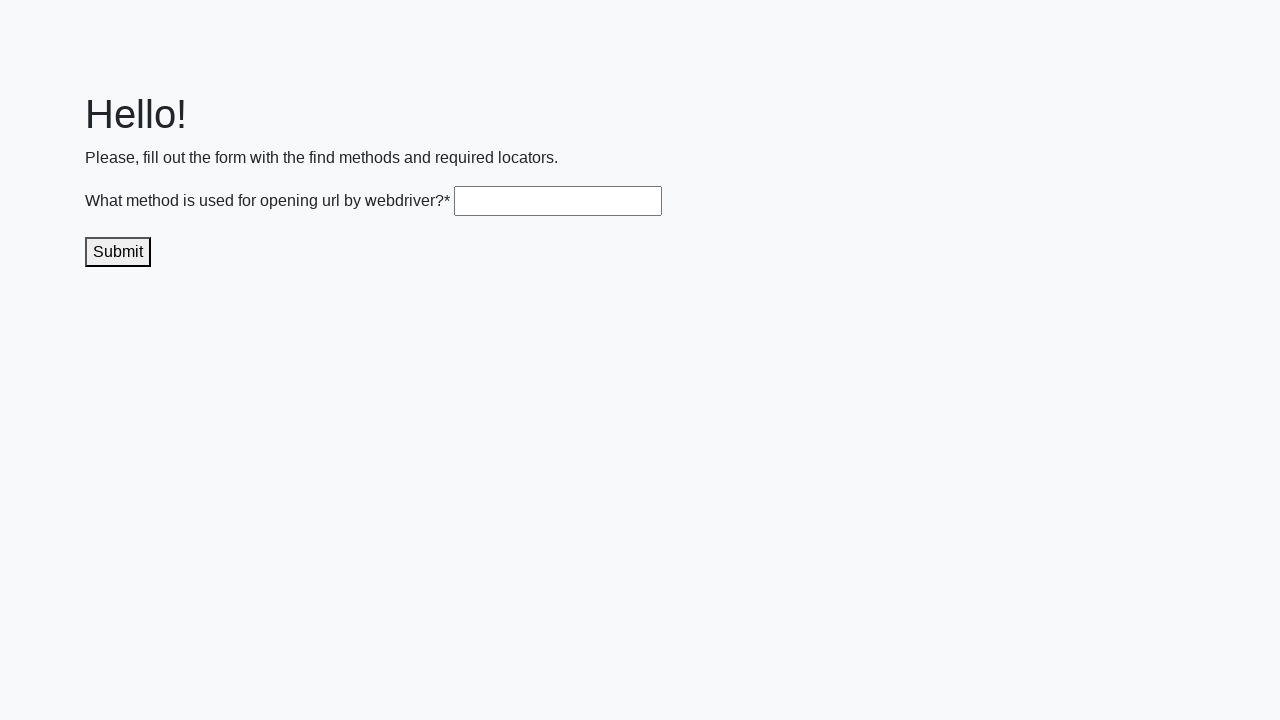